Tests the color selection functionality on a Target product page by clicking through different color options and verifying each color is properly selected and displayed

Starting URL: https://www.target.com/p/wranglers-men-39-s-relaxed-fit-straight-jeans/-/A-91269718?preselect=90919011#lnk=sametab

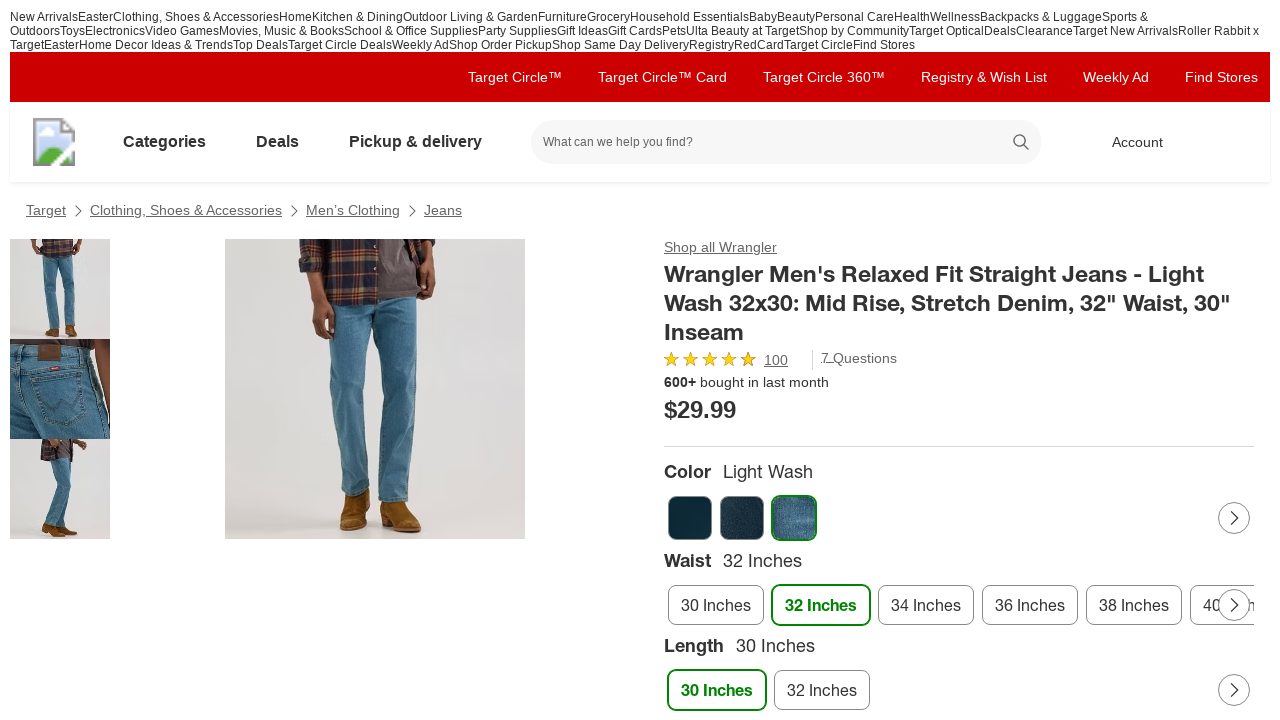

Waited for page to reach networkidle state
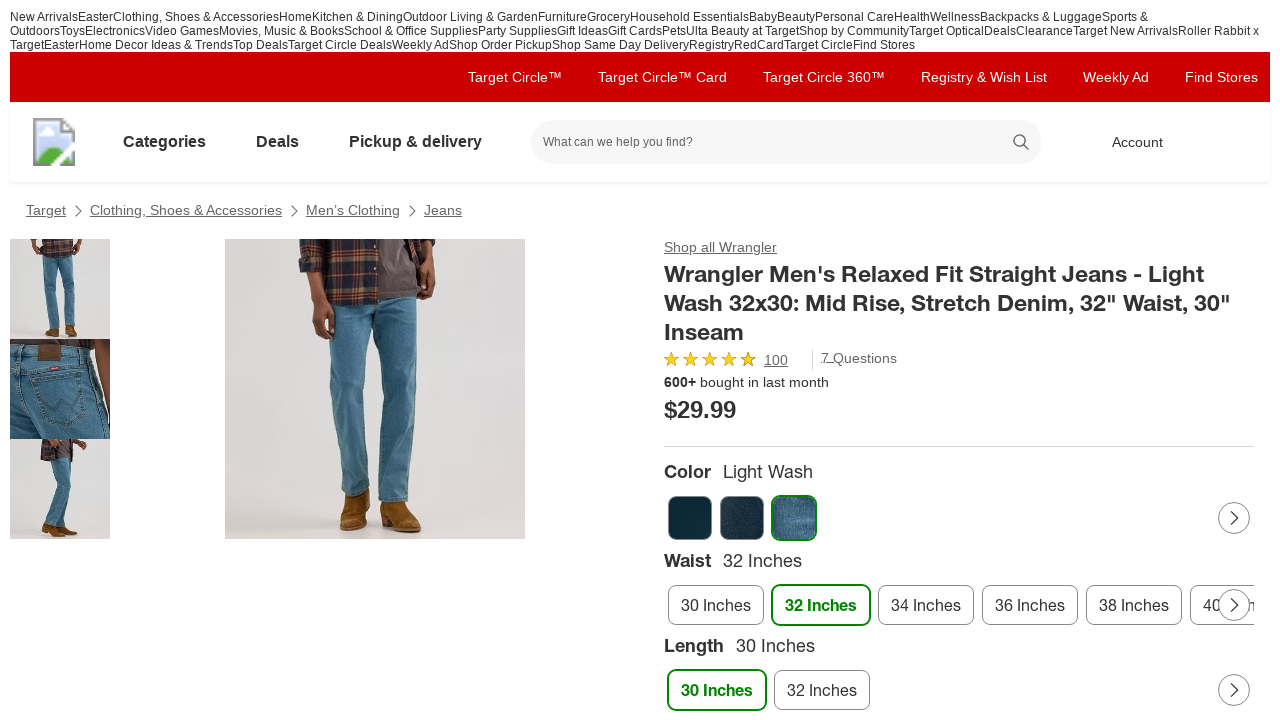

Color option carousel items became visible
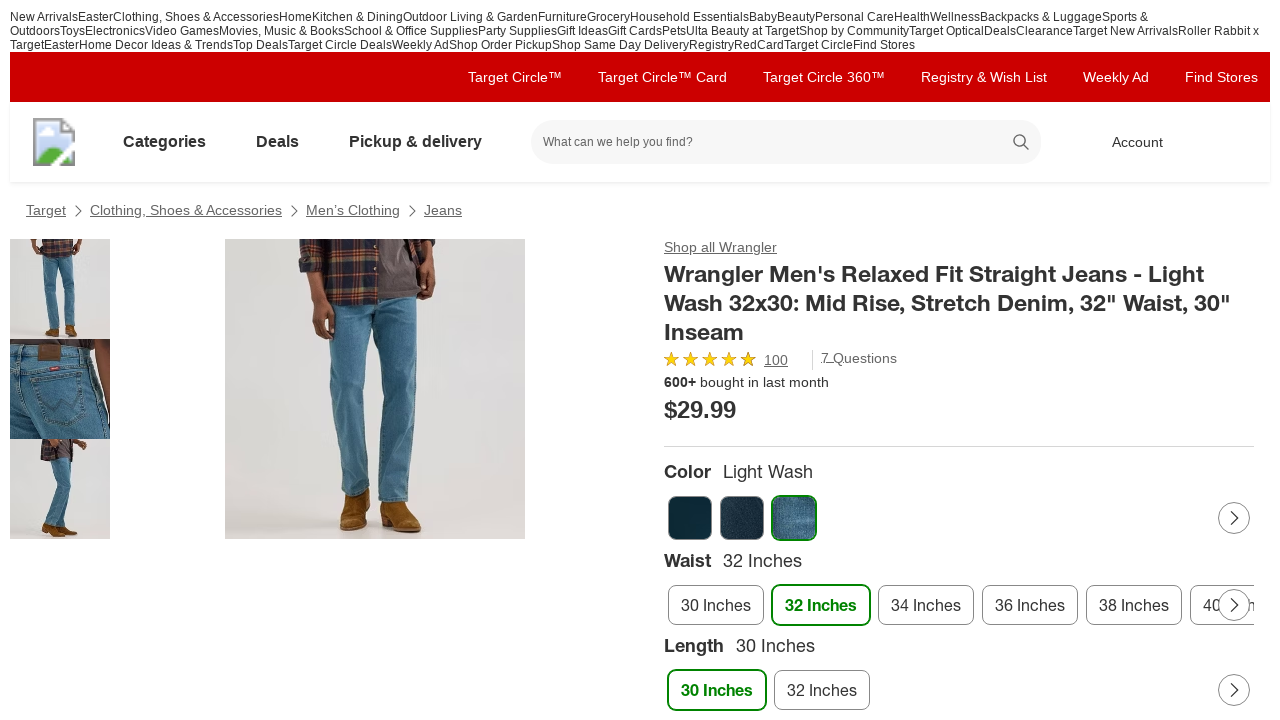

Located all color option elements
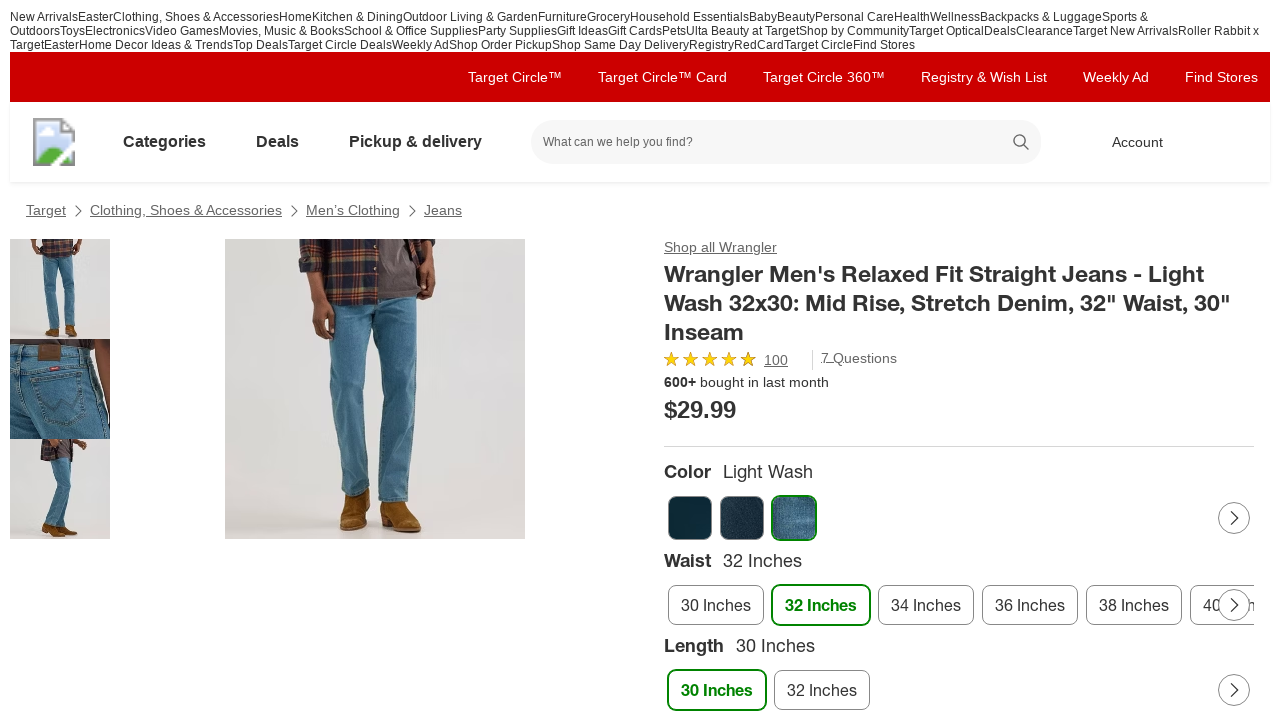

Found 3 color options available
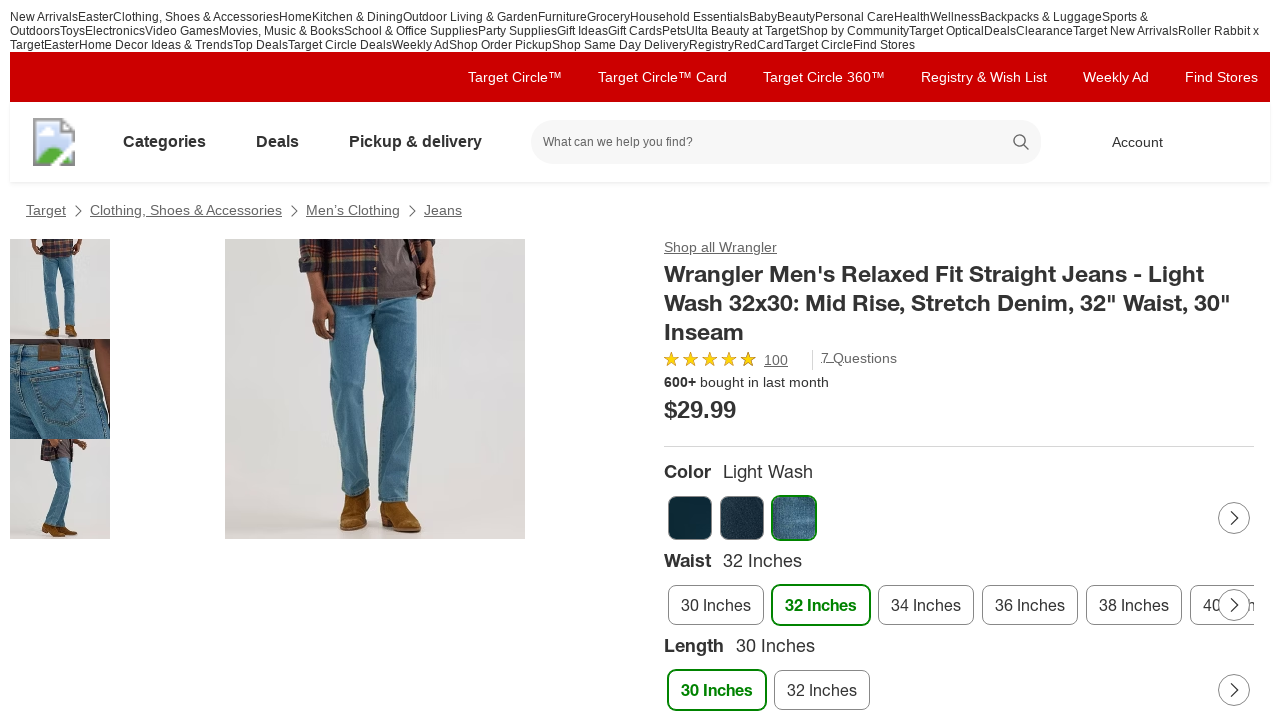

Clicked color option 1 of 3 at (690, 518) on li[class*='CarouselItem'] img >> nth=0
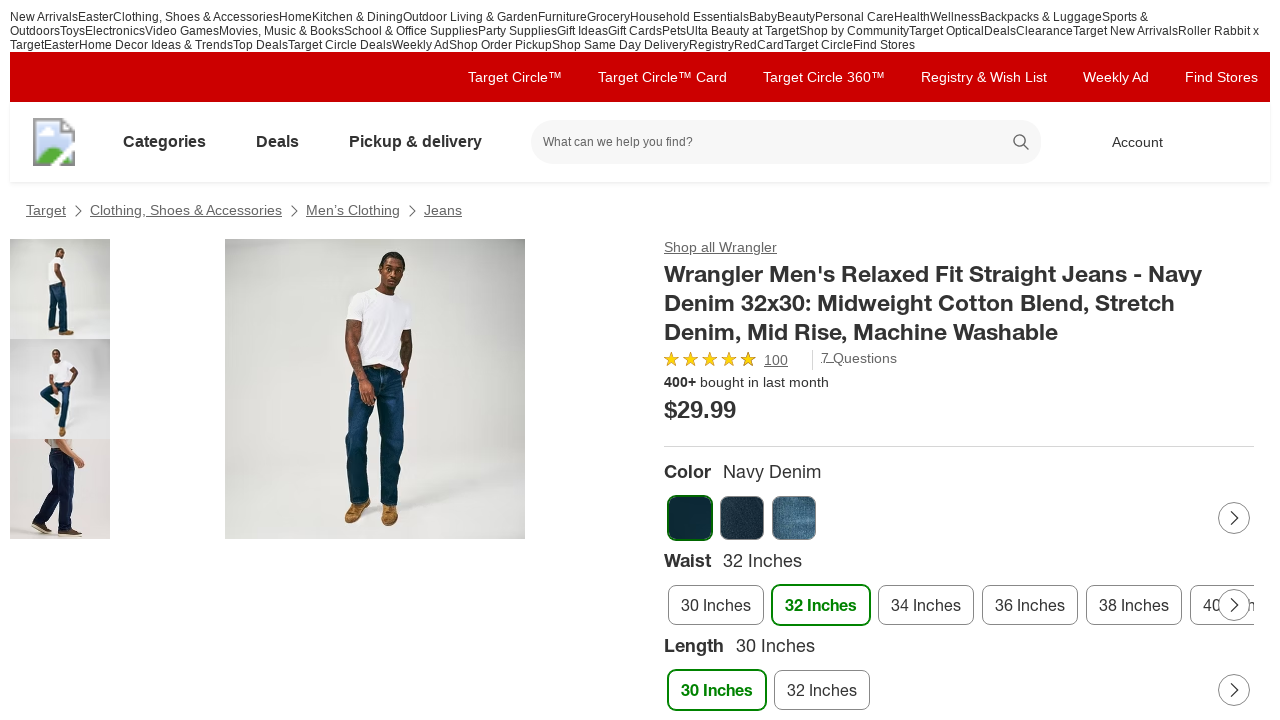

Waited 500ms for color selection 1 to update
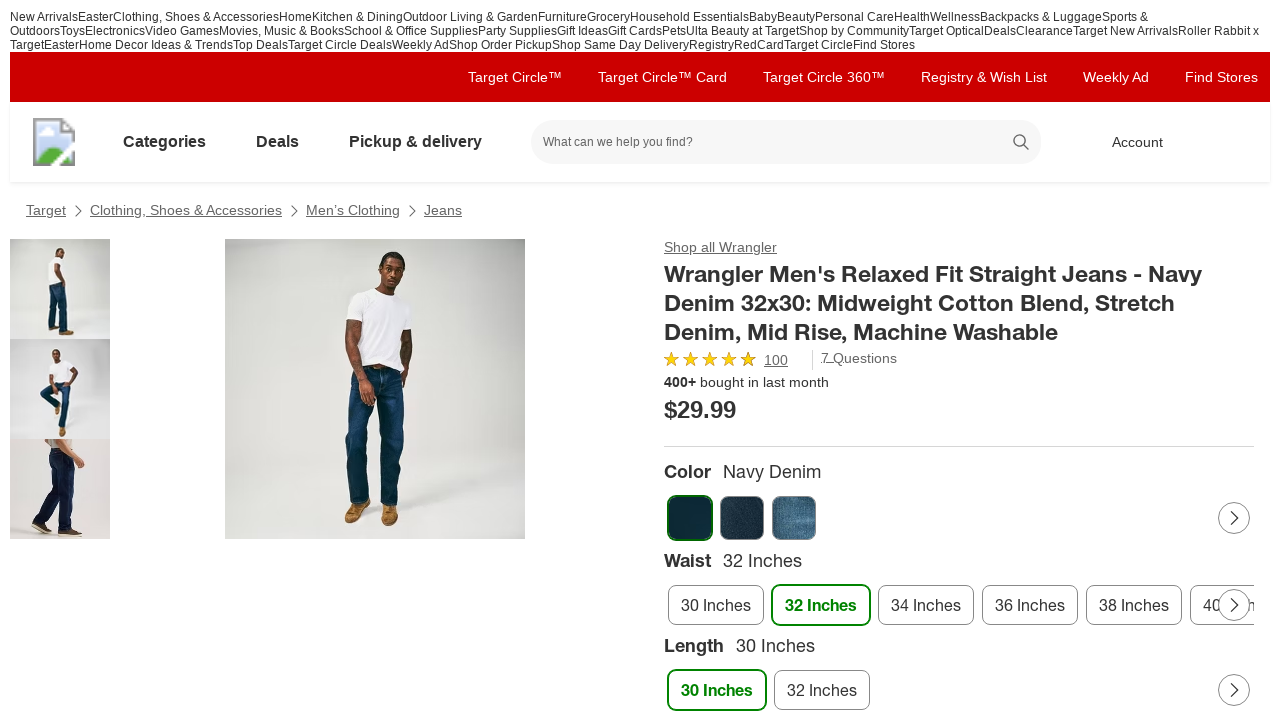

Verified color option 1 is properly selected and displayed
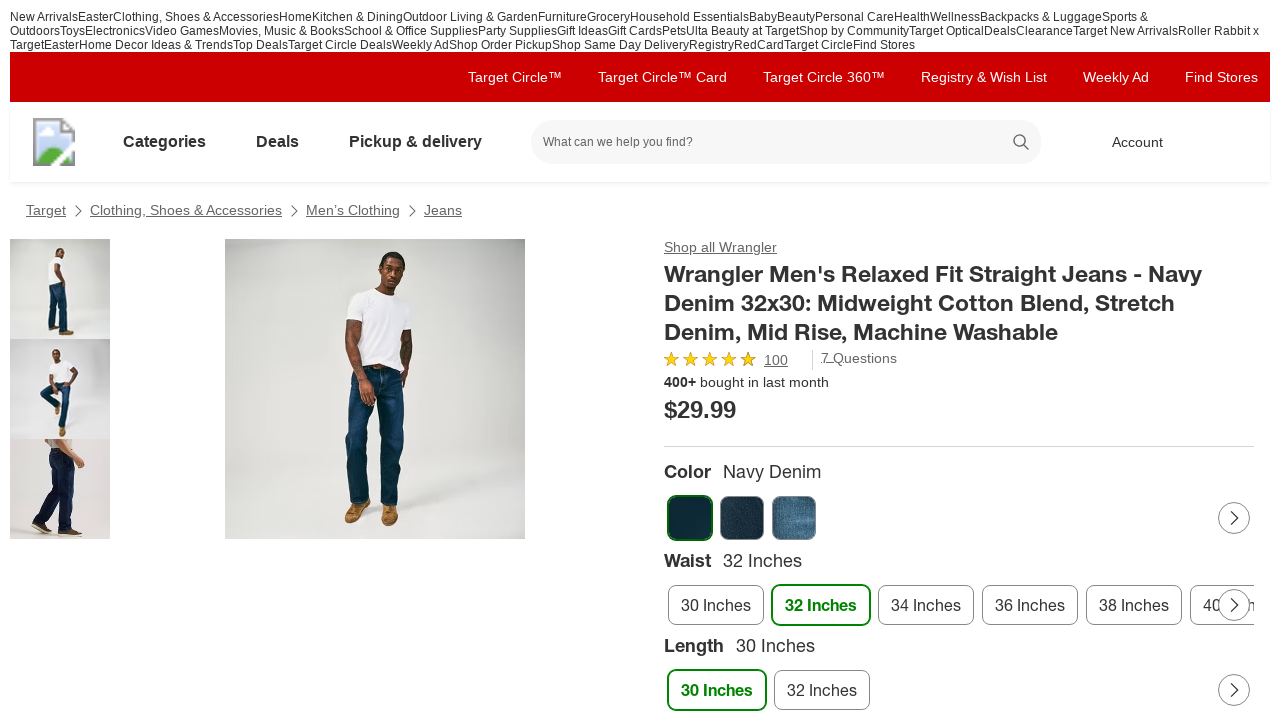

Clicked color option 2 of 3 at (742, 518) on li[class*='CarouselItem'] img >> nth=1
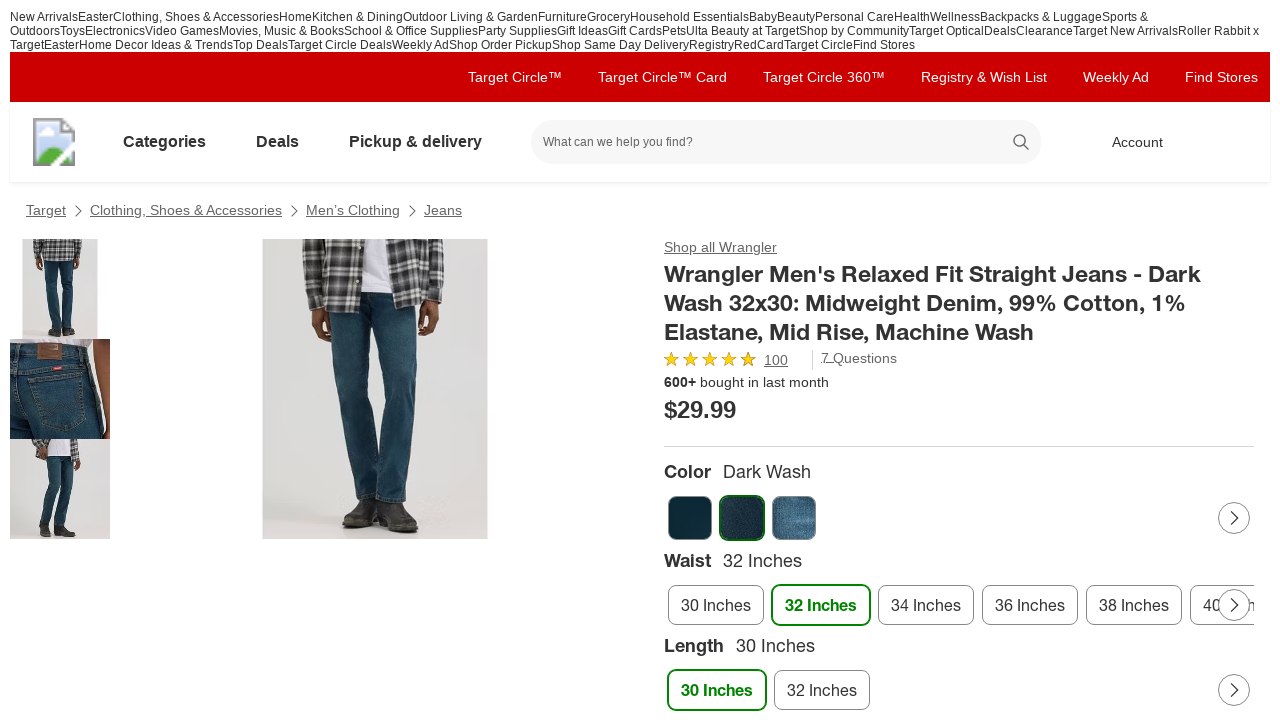

Waited 500ms for color selection 2 to update
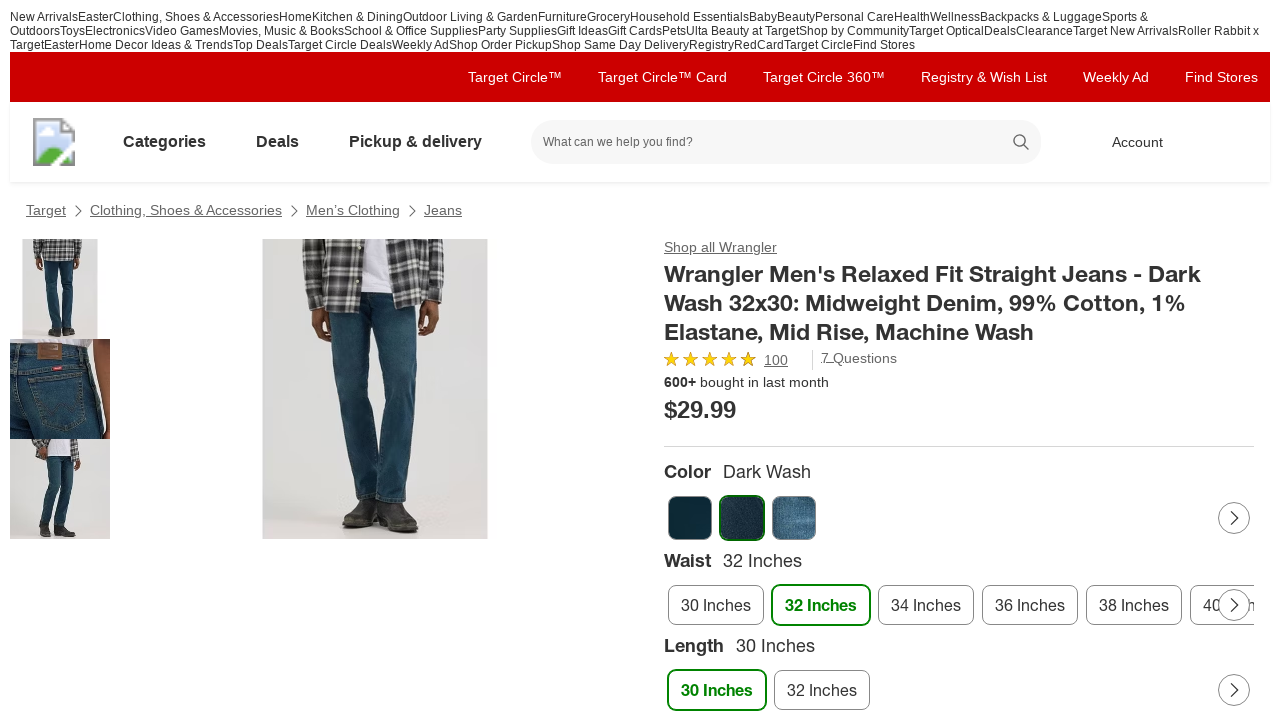

Verified color option 2 is properly selected and displayed
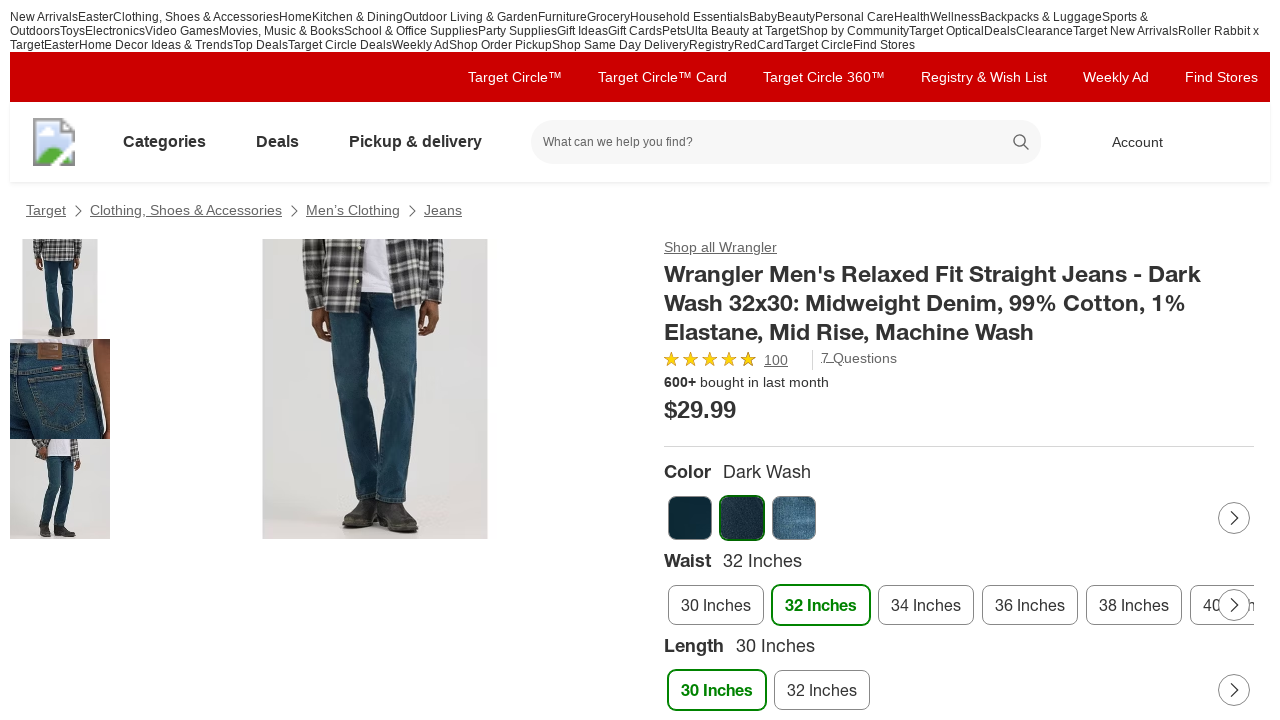

Clicked color option 3 of 3 at (794, 518) on li[class*='CarouselItem'] img >> nth=2
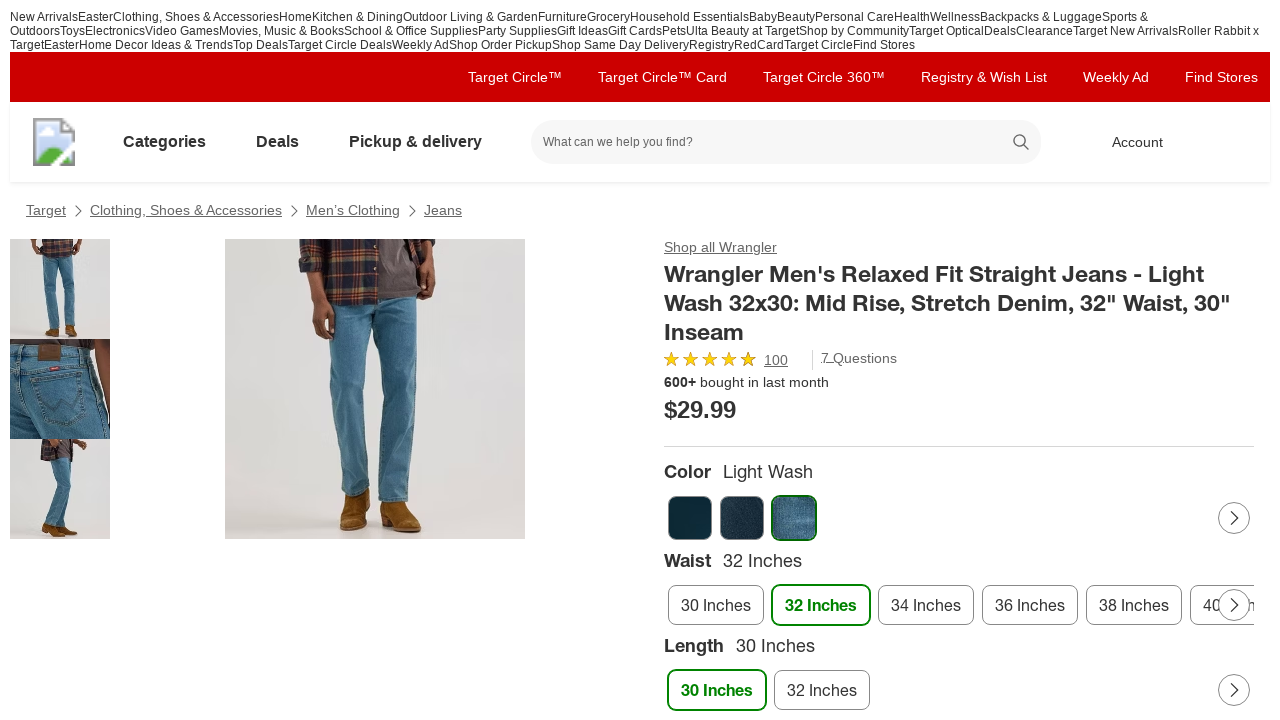

Waited 500ms for color selection 3 to update
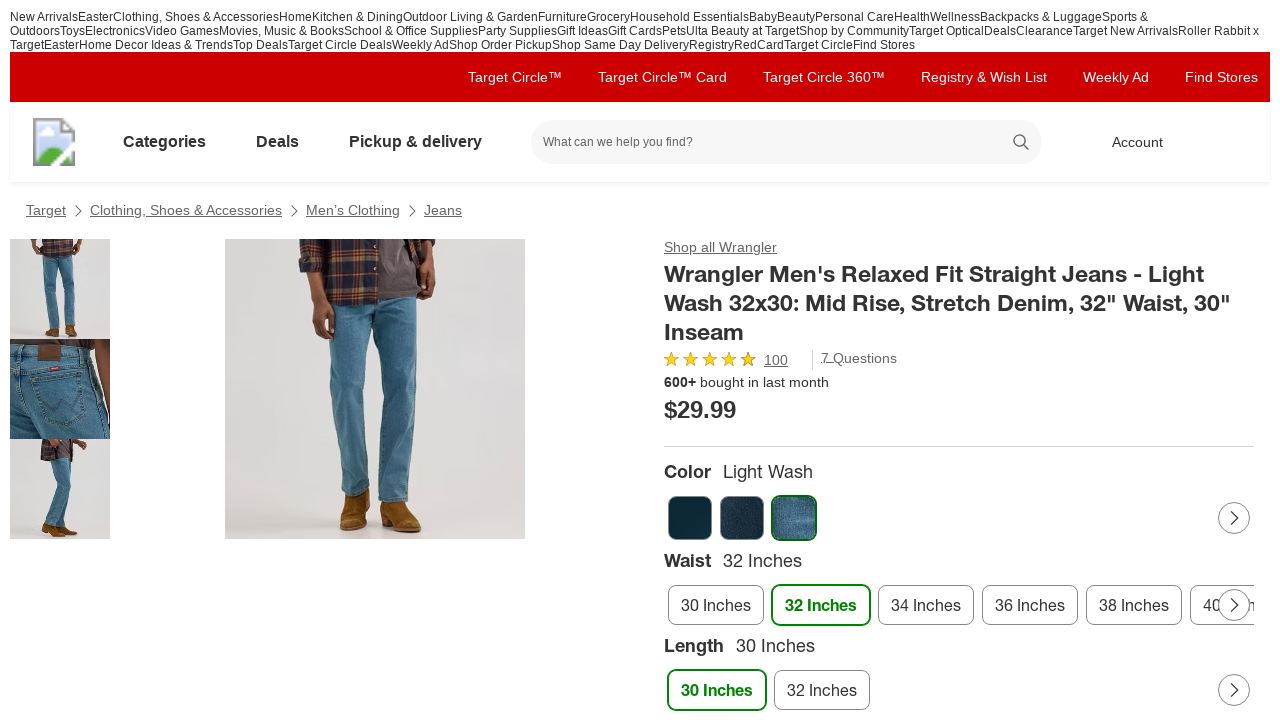

Verified color option 3 is properly selected and displayed
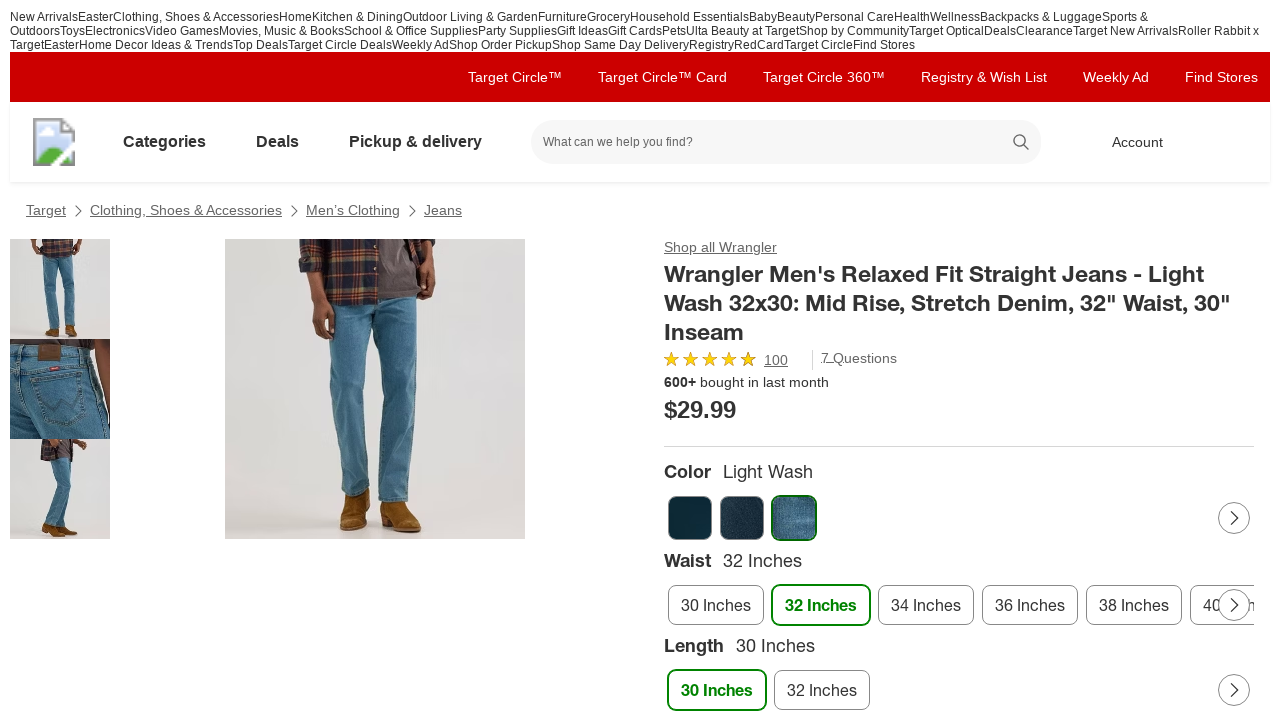

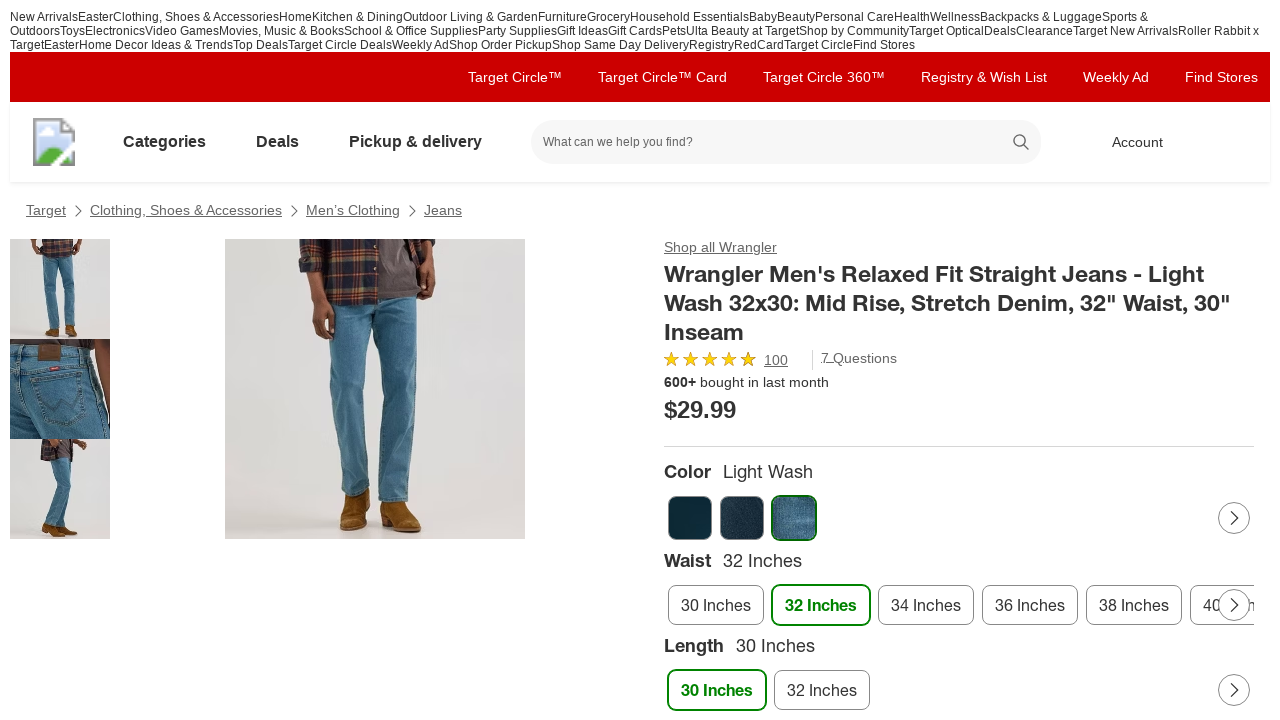